Navigates through a paginated table and selects checkboxes on specific pages (pages 3 and 4)

Starting URL: https://testautomationpractice.blogspot.com/

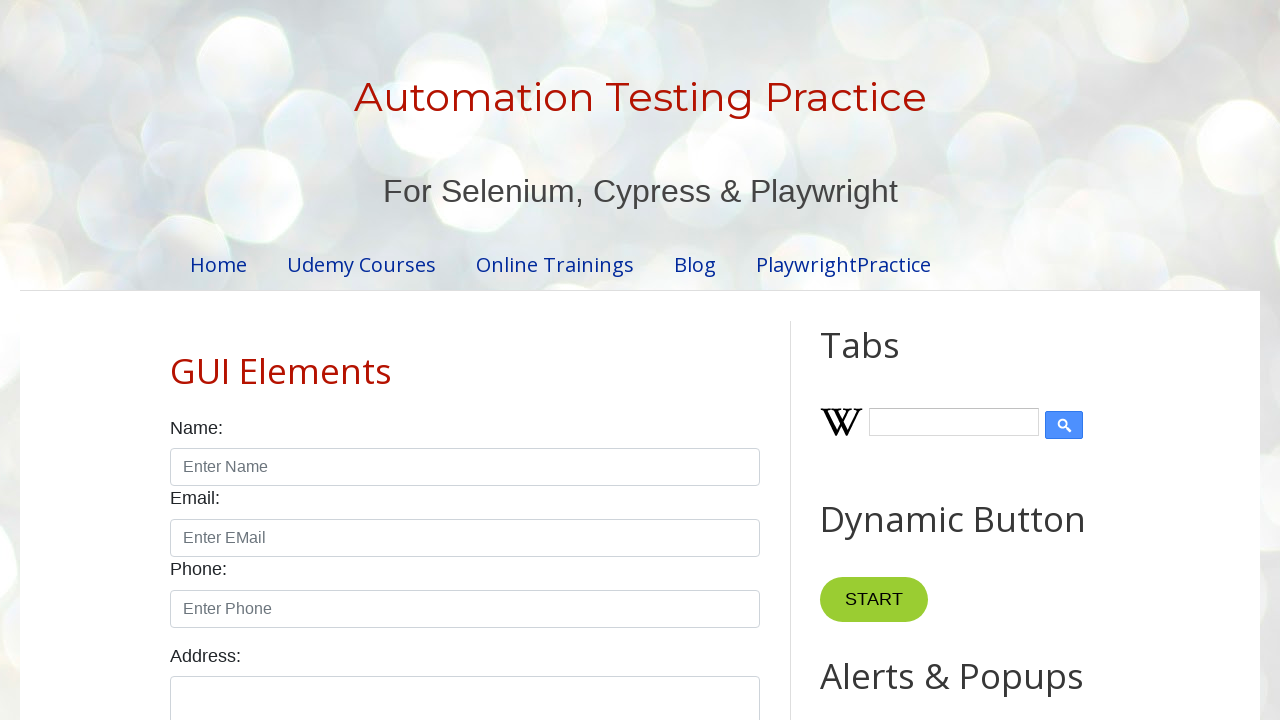

Counted total cells in table container
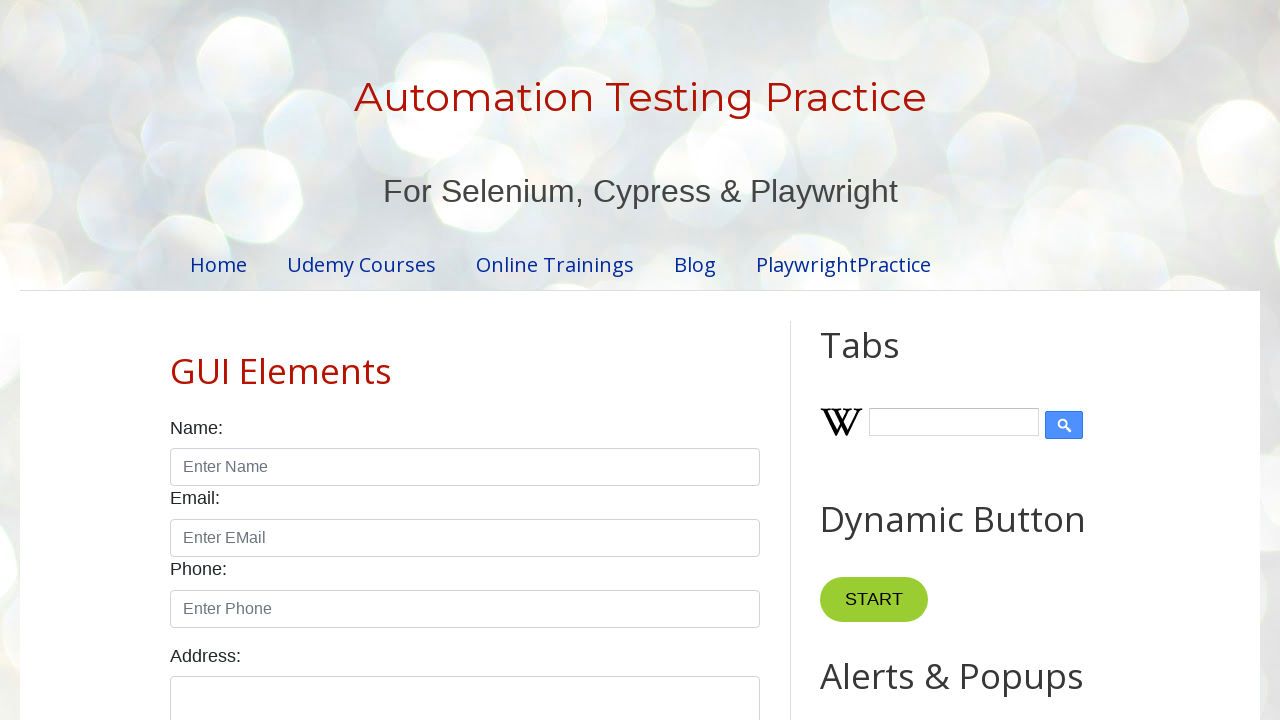

Counted total pagination pages
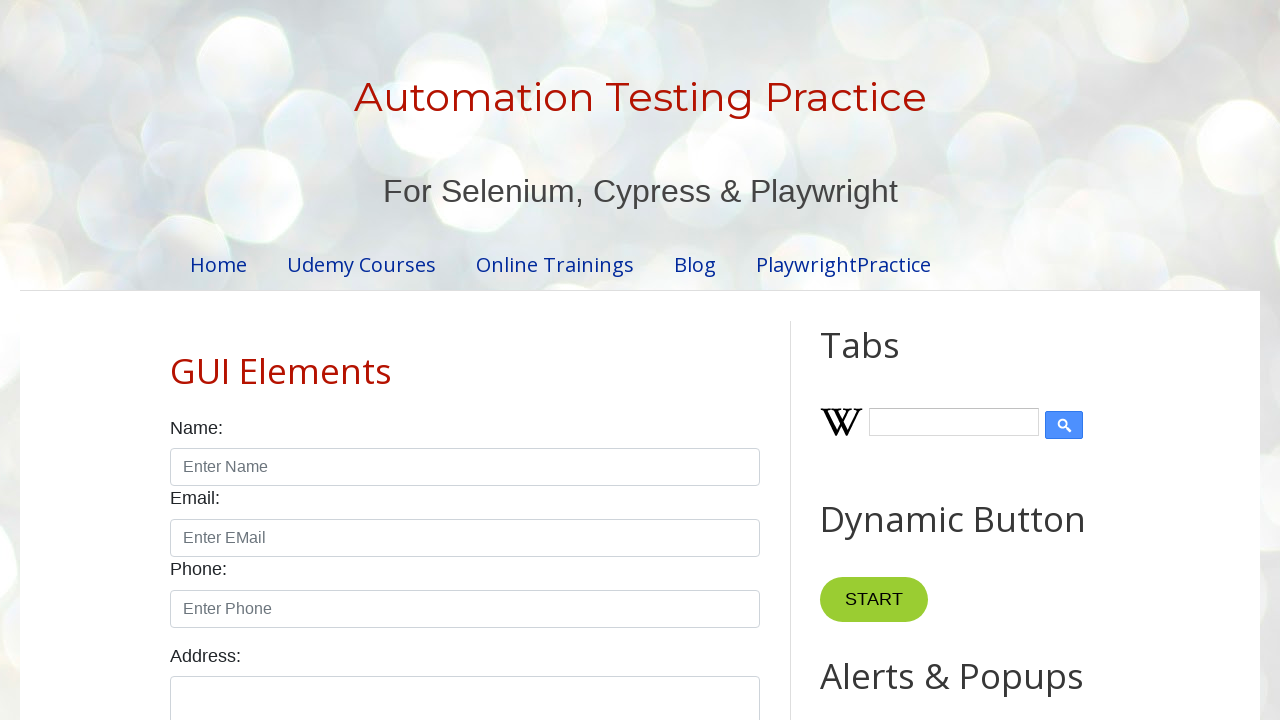

Counted total rows in table
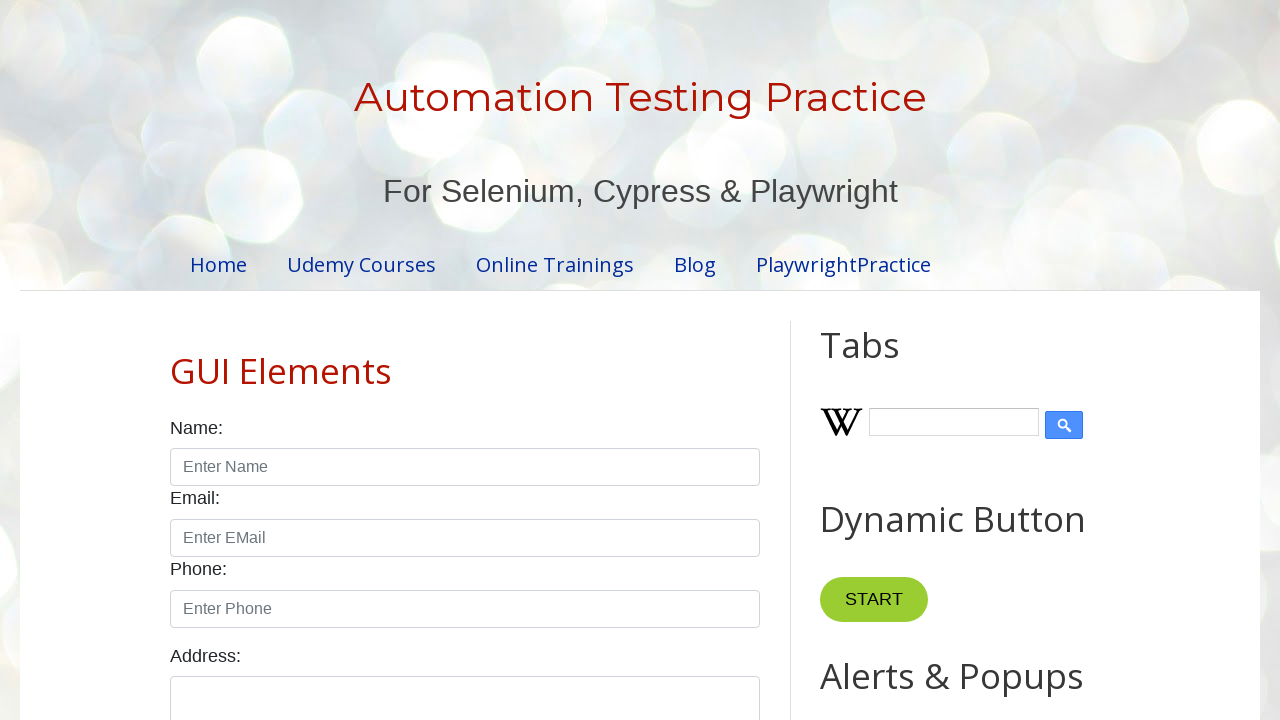

Clicked pagination link for page 1 at (416, 361) on //ul[@class='pagination']//li[1]//a
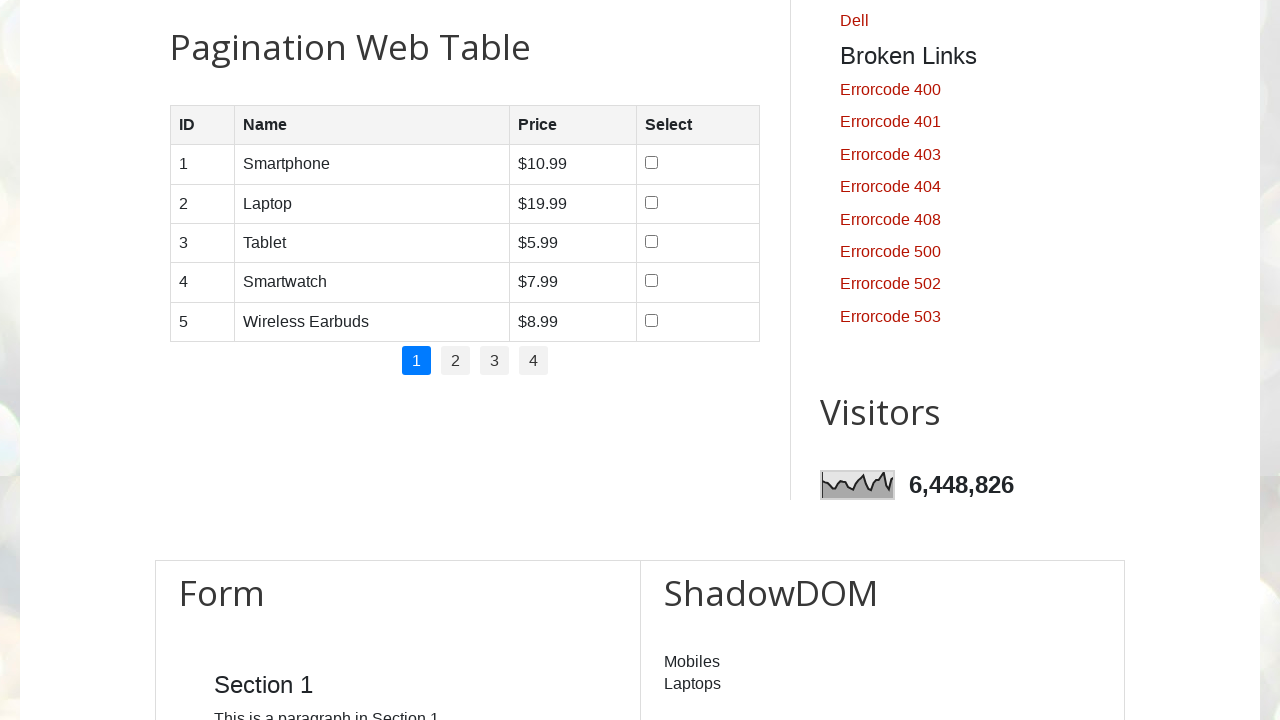

Waited for page 1 to load
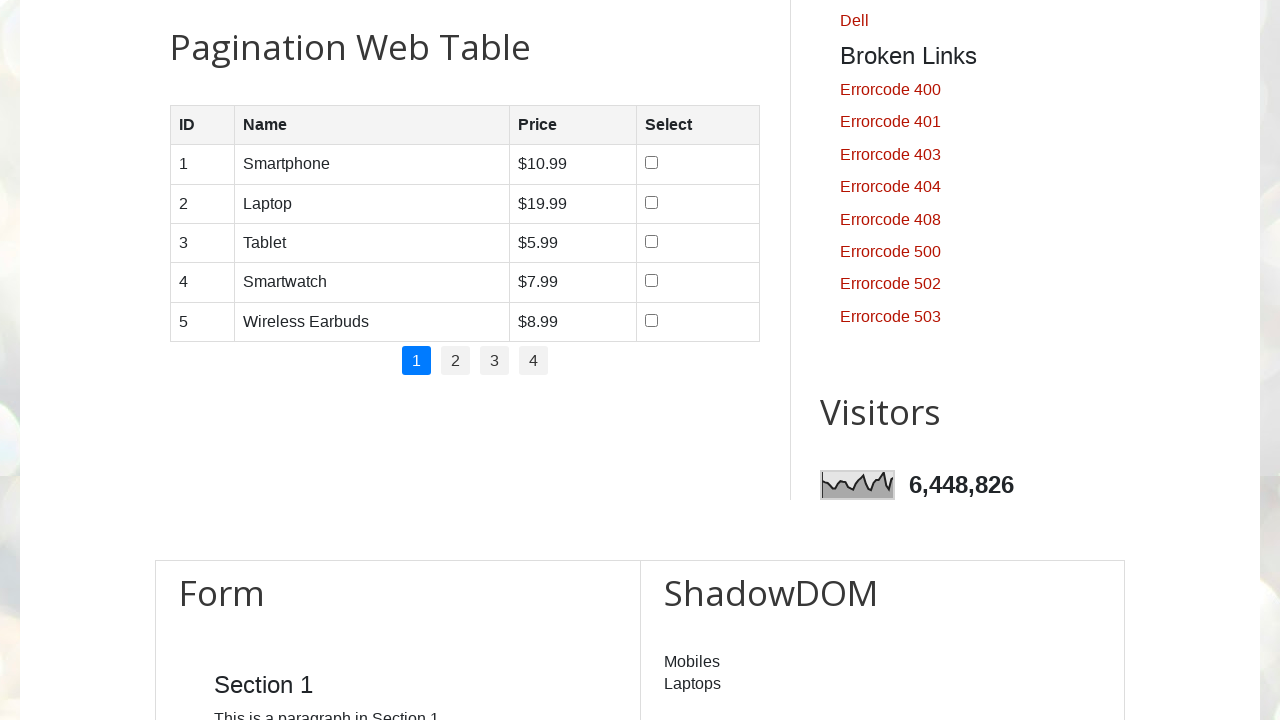

Clicked pagination link for page 2 at (456, 361) on //ul[@class='pagination']//li[2]//a
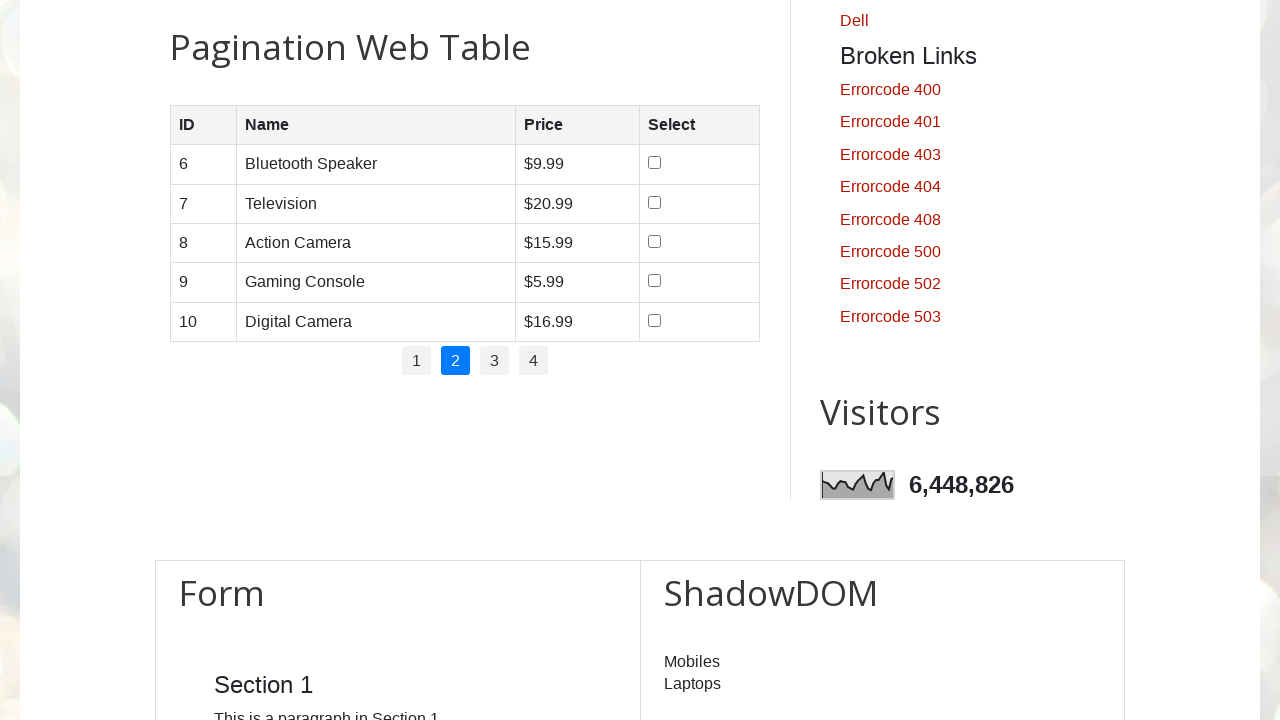

Waited for page 2 to load
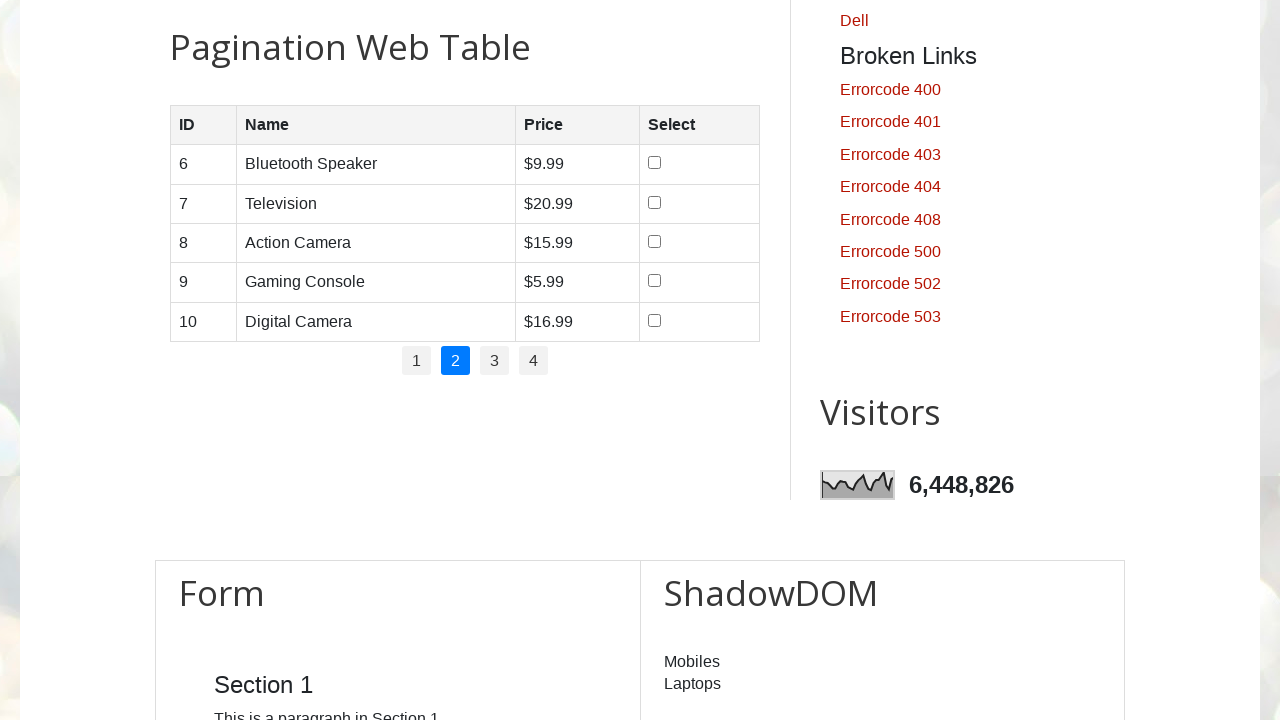

Clicked pagination link for page 3 at (494, 361) on //ul[@class='pagination']//li[3]//a
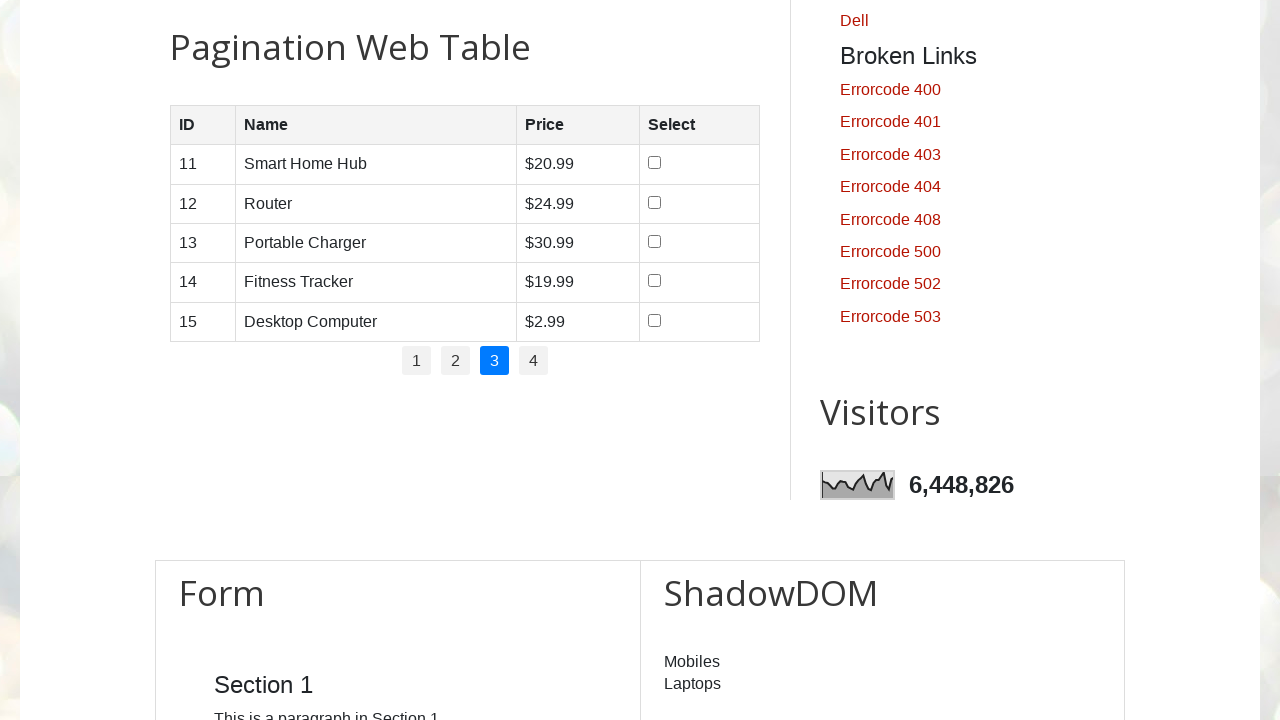

Waited for page 3 to load
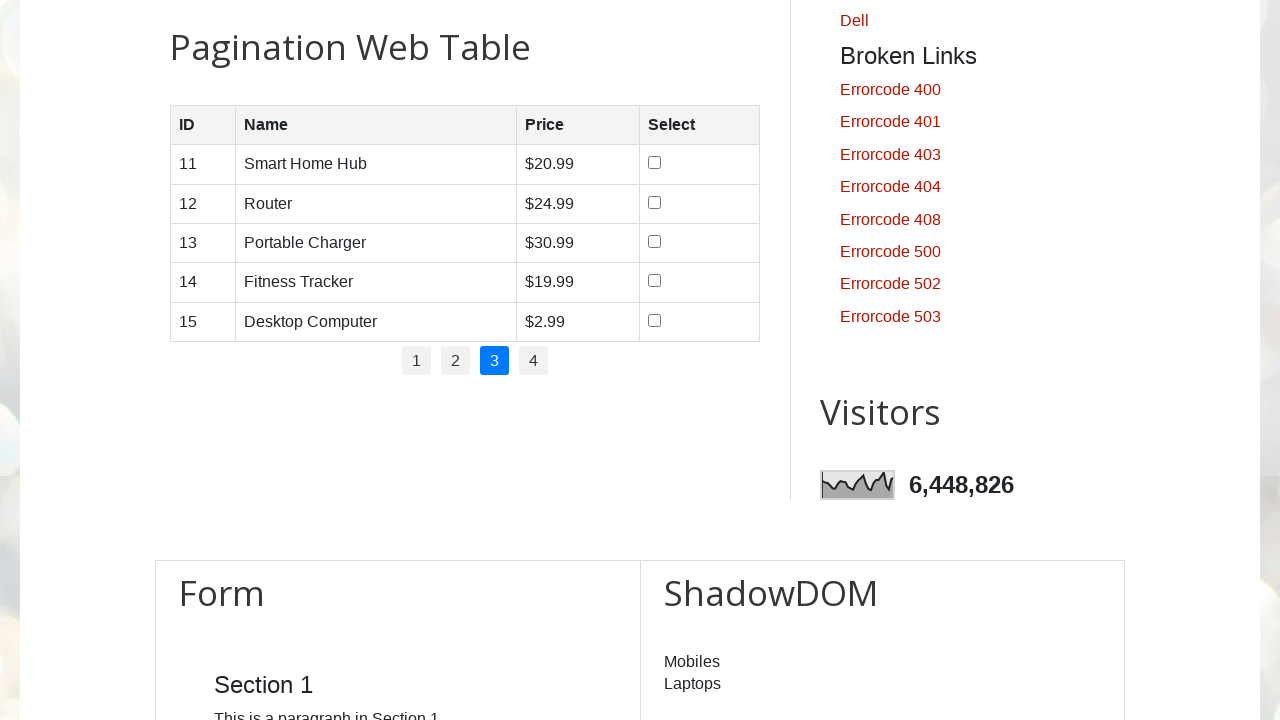

Waited before clicking checkbox on page 3, row 2
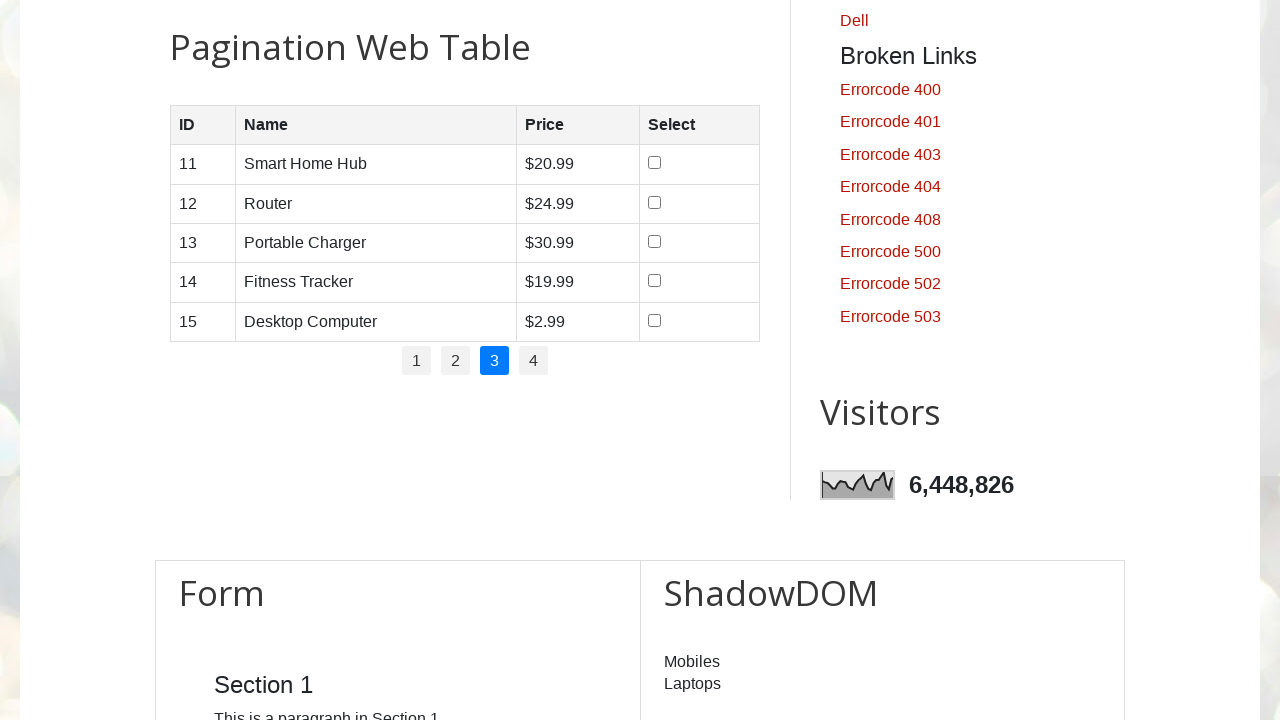

Clicked checkbox in column 4 on page 3, row 2 at (655, 202) on //div[@class='table-container']//tbody//tr[2]//td[4]//input
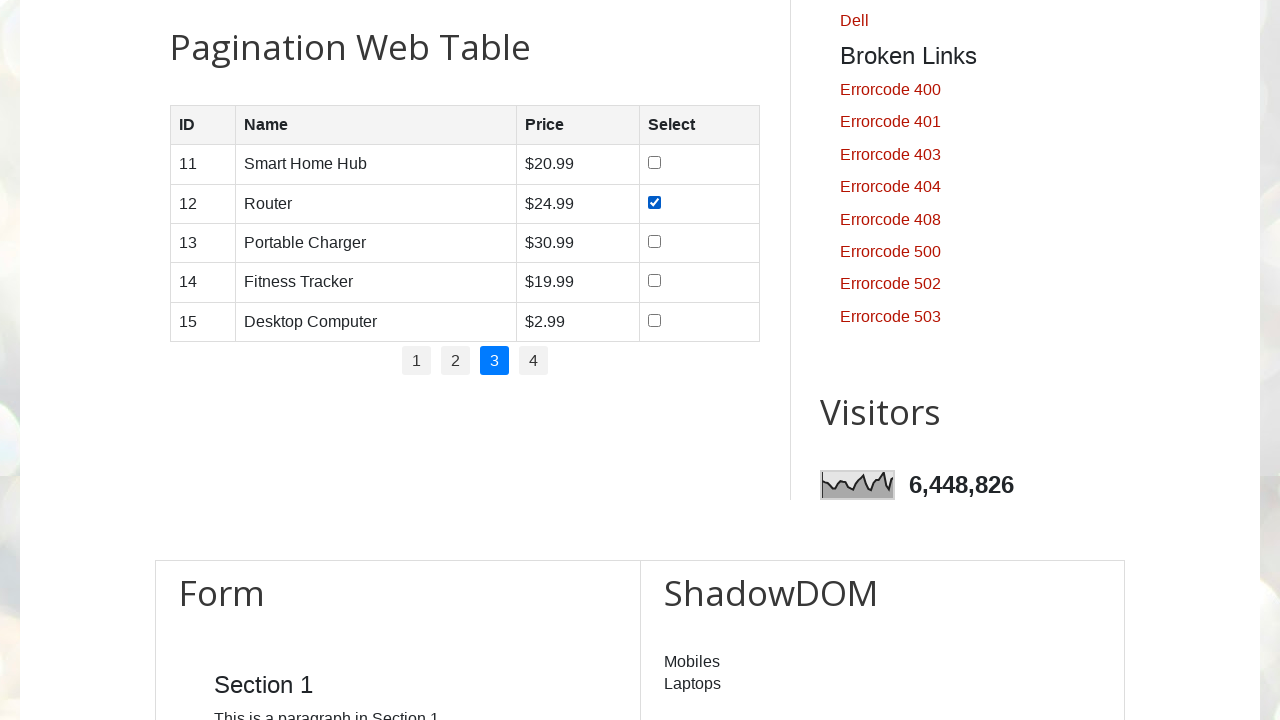

Waited before clicking checkbox on page 3, row 3
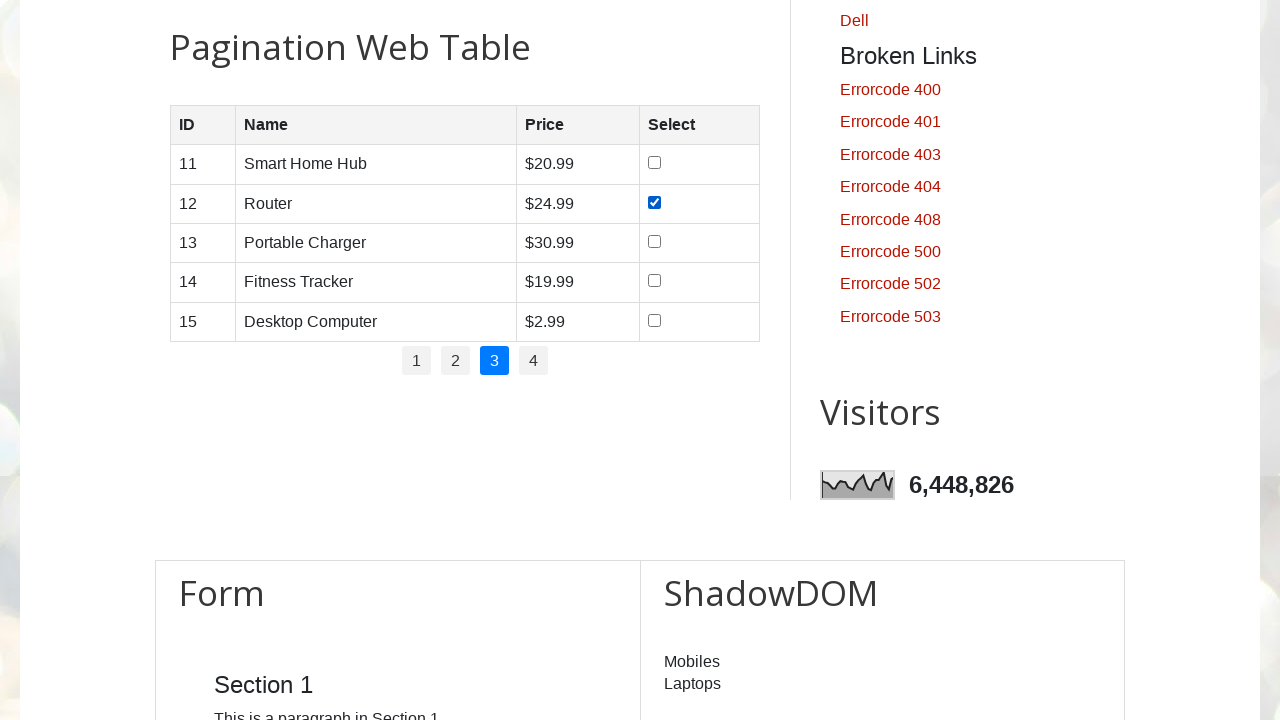

Clicked checkbox in column 4 on page 3, row 3 at (655, 241) on //div[@class='table-container']//tbody//tr[3]//td[4]//input
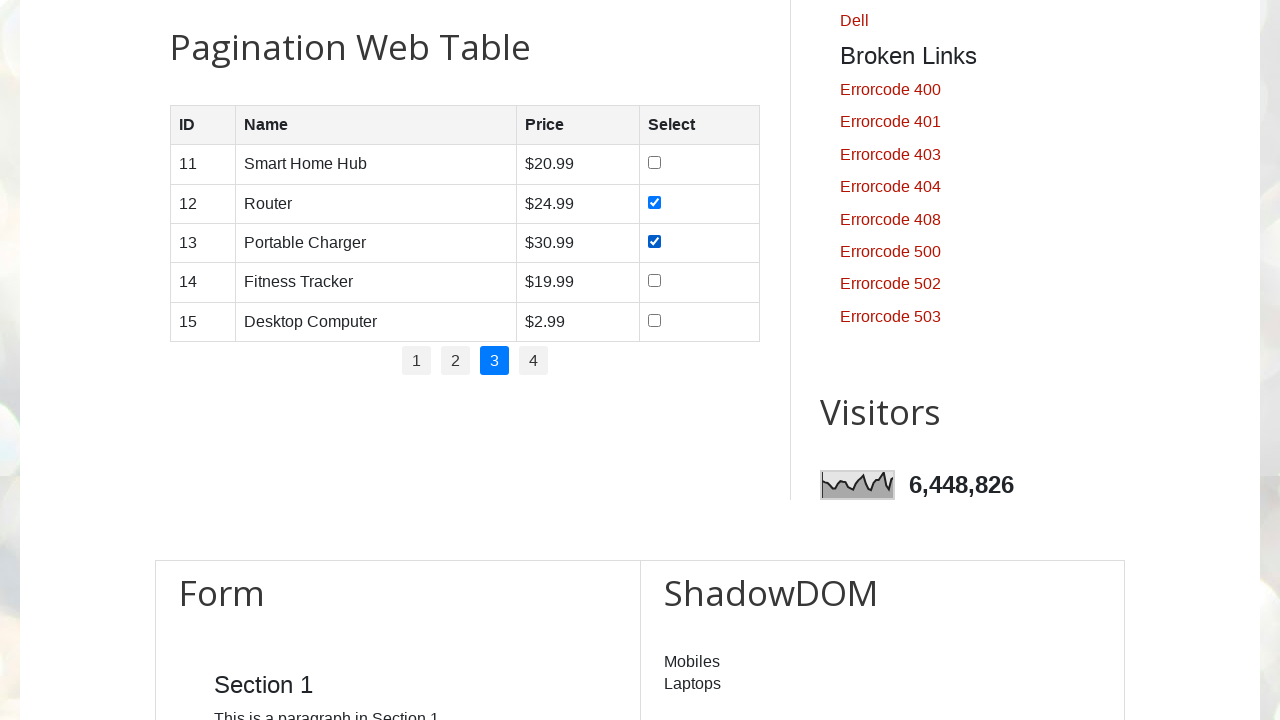

Waited before clicking checkbox on page 3, row 4
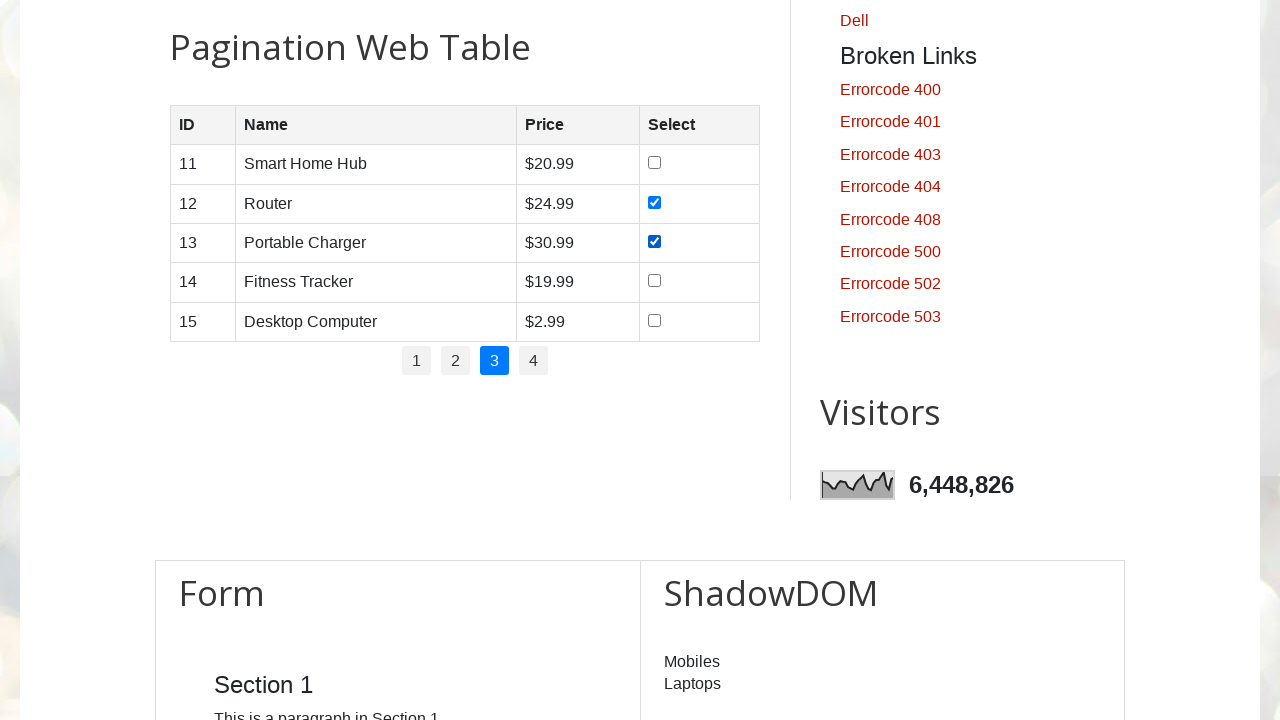

Clicked checkbox in column 4 on page 3, row 4 at (655, 281) on //div[@class='table-container']//tbody//tr[4]//td[4]//input
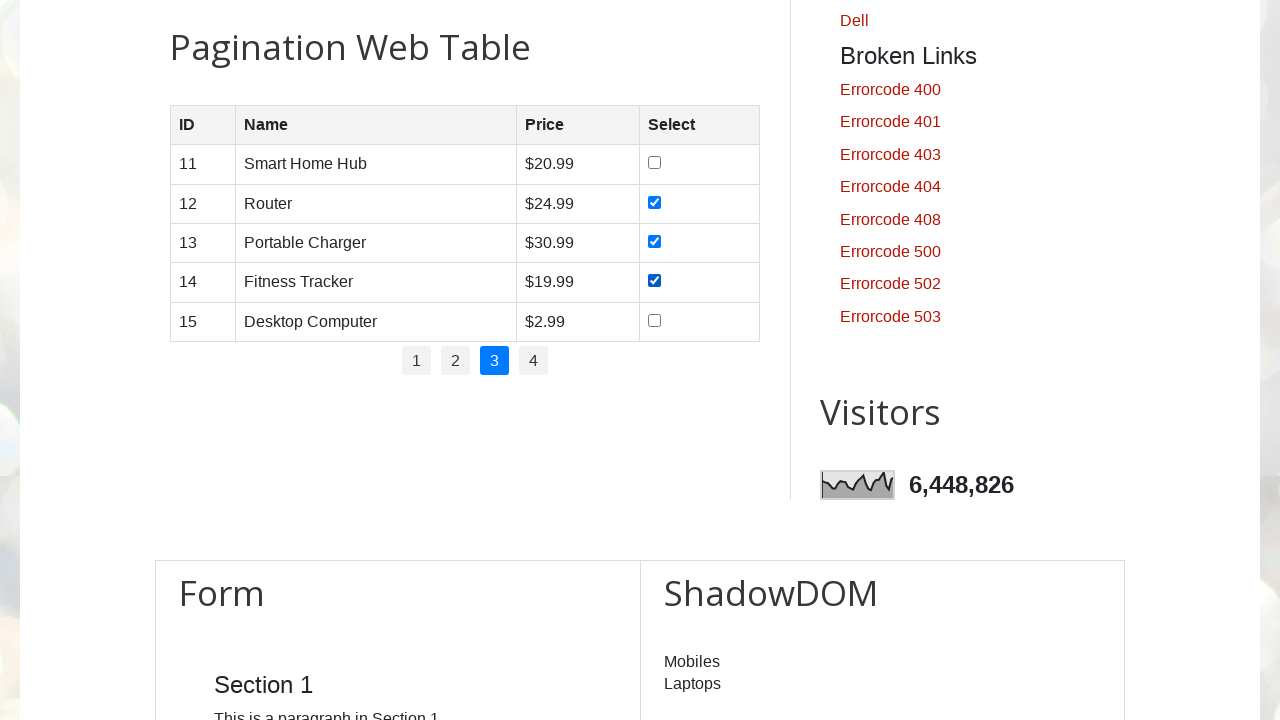

Waited before clicking checkbox on page 3, row 5
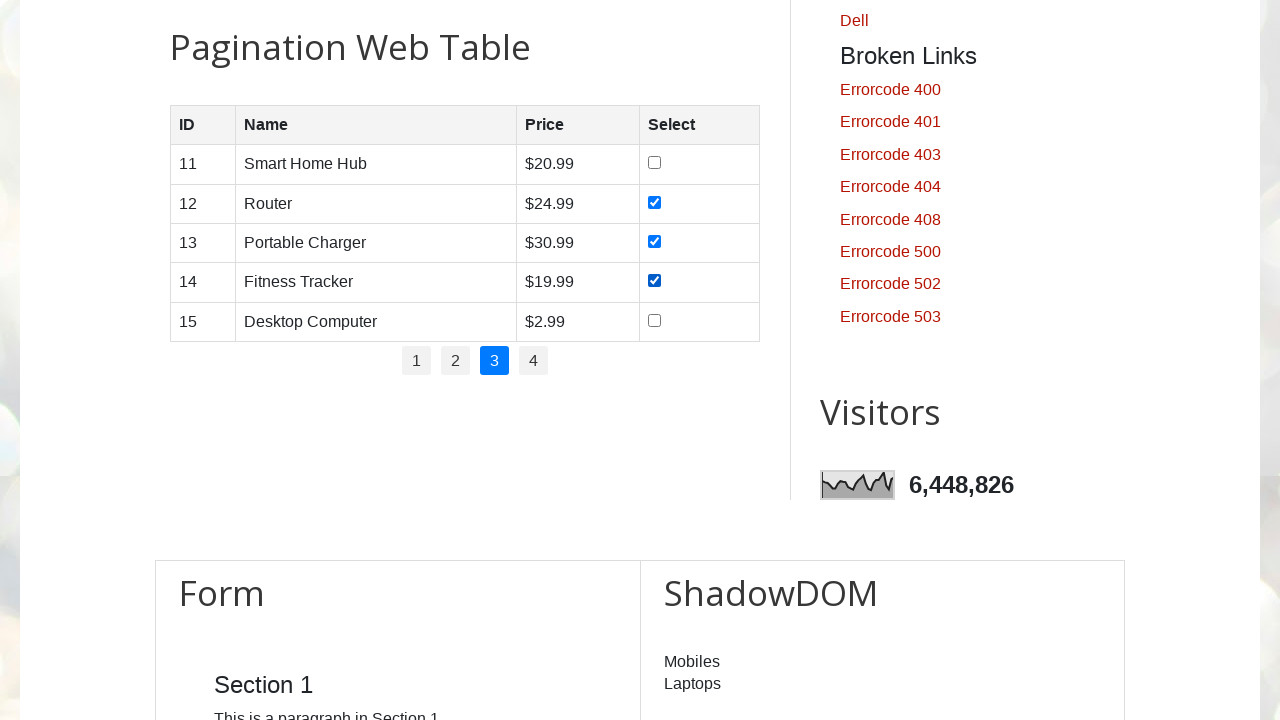

Clicked checkbox in column 4 on page 3, row 5 at (655, 320) on //div[@class='table-container']//tbody//tr[5]//td[4]//input
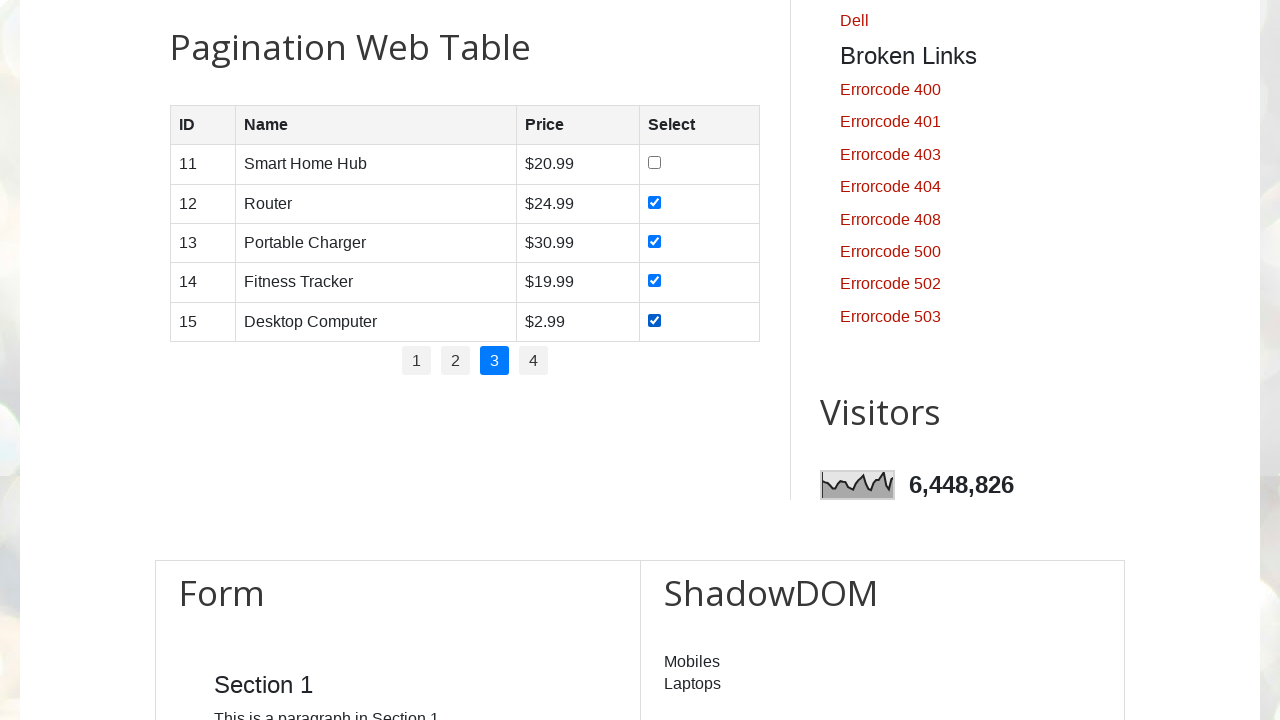

Clicked pagination link for page 4 at (534, 361) on //ul[@class='pagination']//li[4]//a
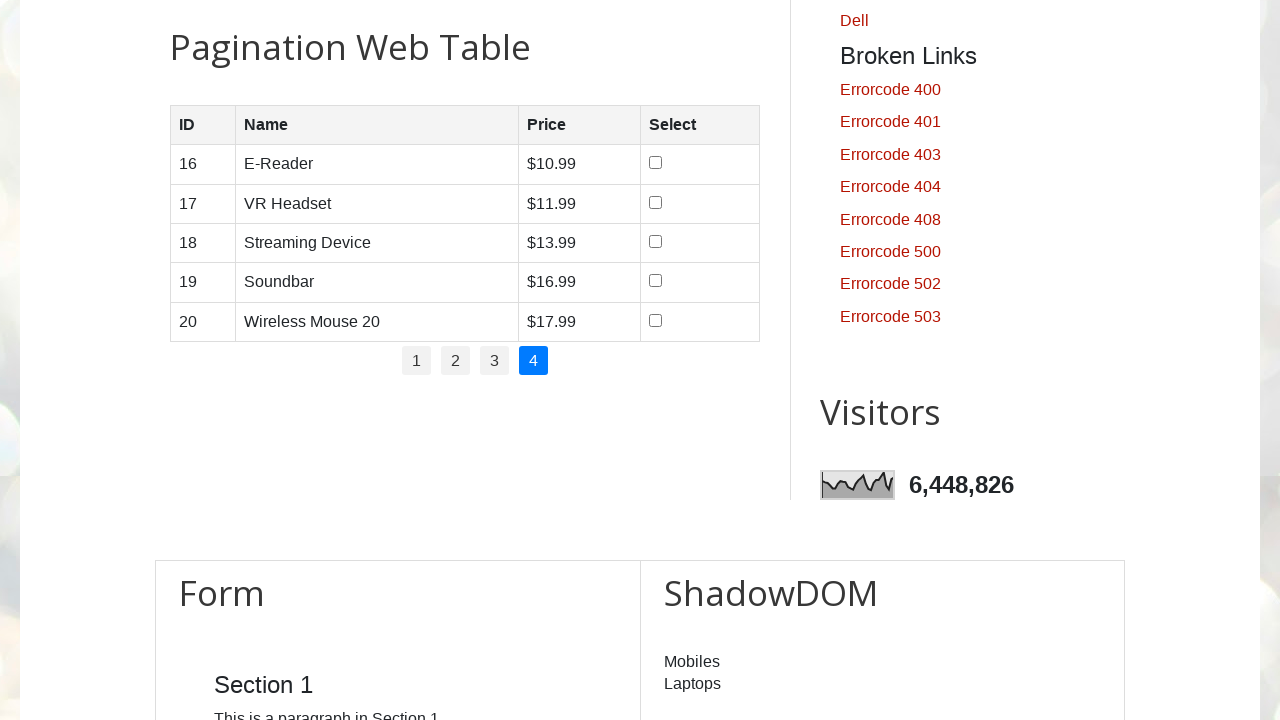

Waited for page 4 to load
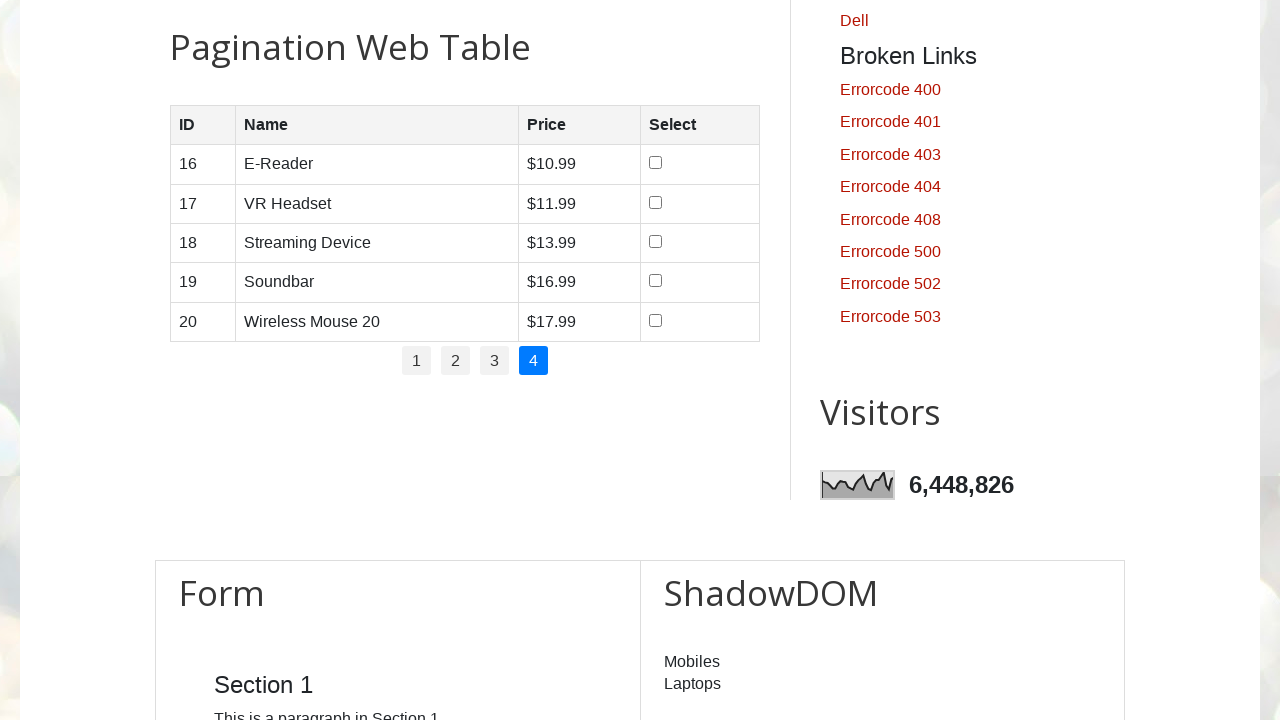

Waited before clicking checkbox on page 4, row 2
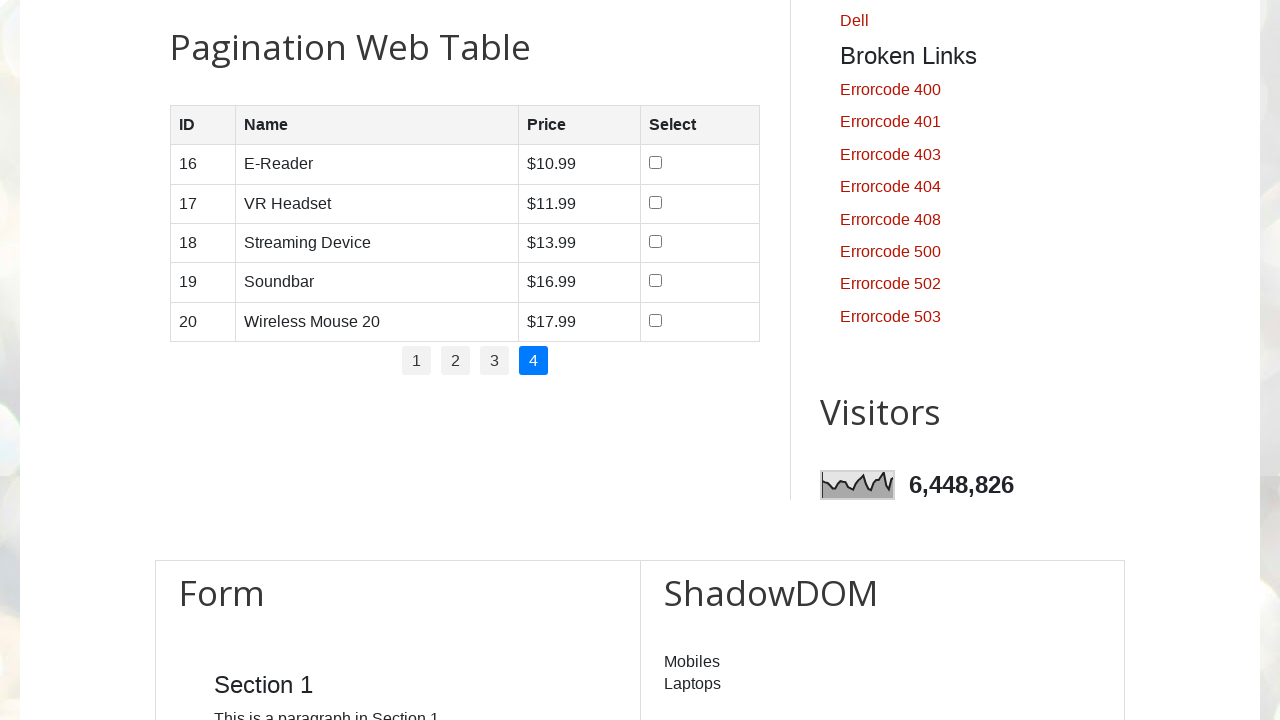

Clicked checkbox in column 4 on page 4, row 2 at (656, 202) on //div[@class='table-container']//tbody//tr[2]//td[4]//input
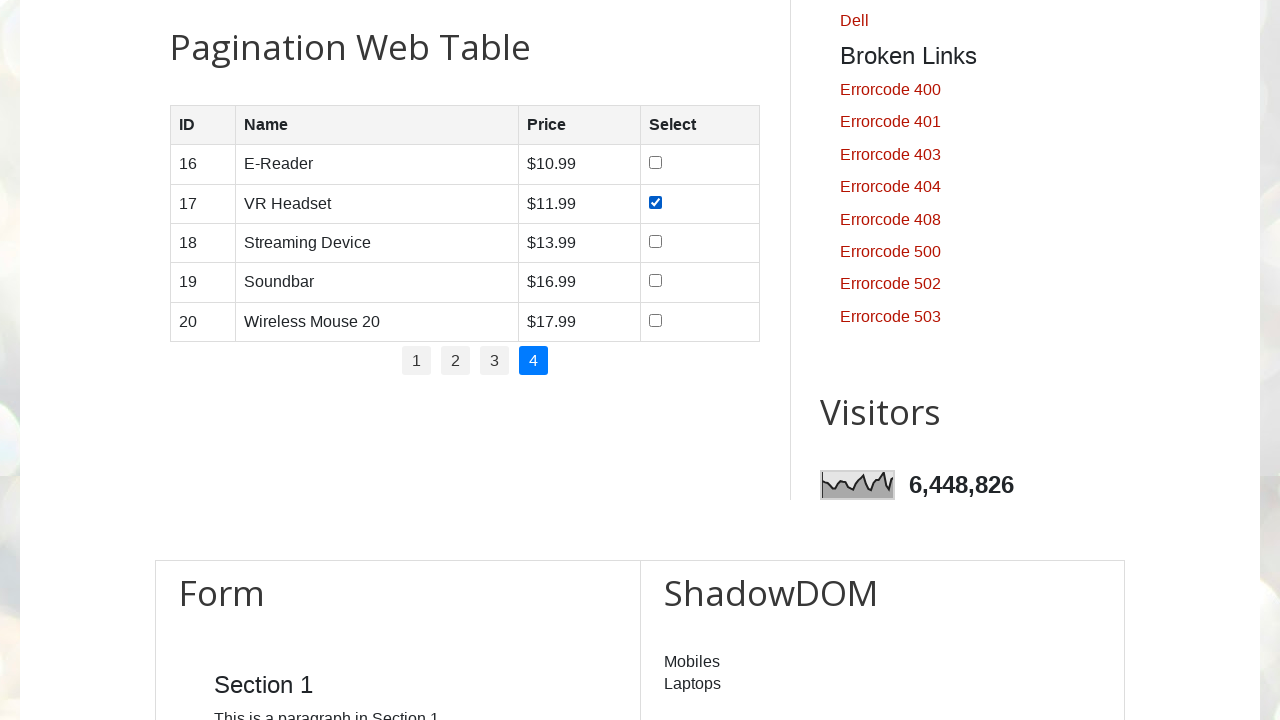

Waited before clicking checkbox on page 4, row 3
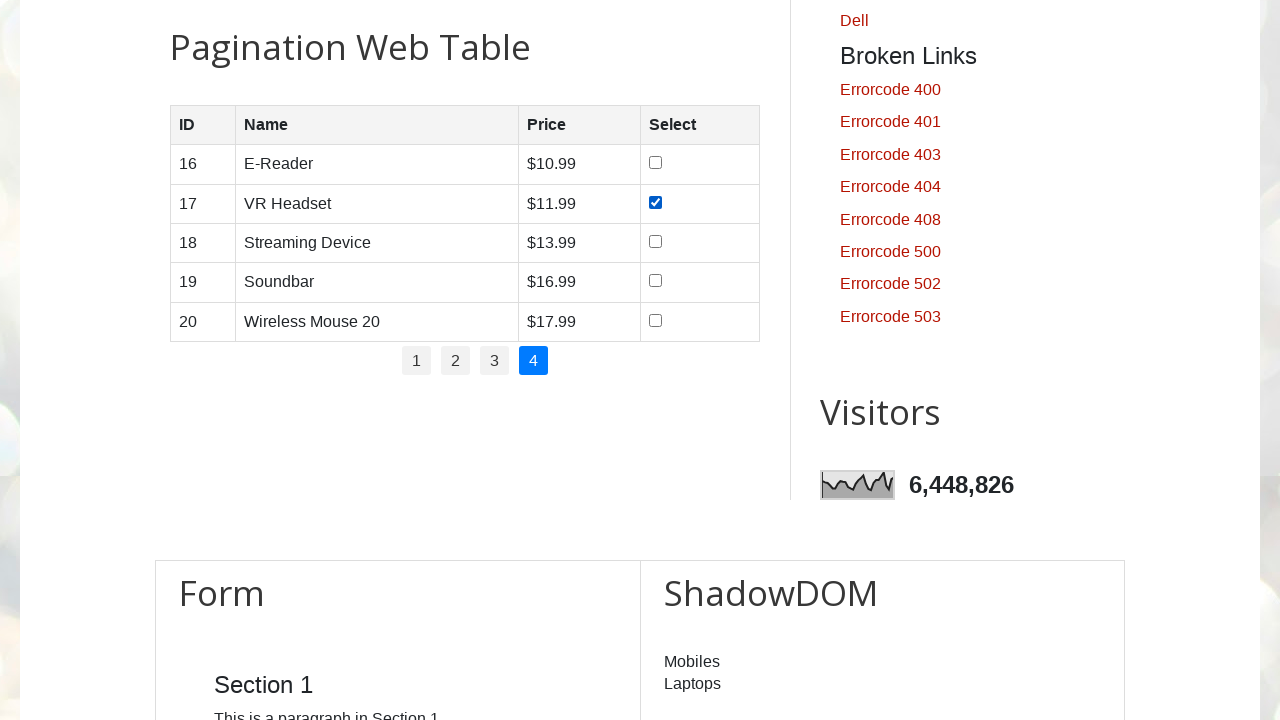

Clicked checkbox in column 4 on page 4, row 3 at (656, 241) on //div[@class='table-container']//tbody//tr[3]//td[4]//input
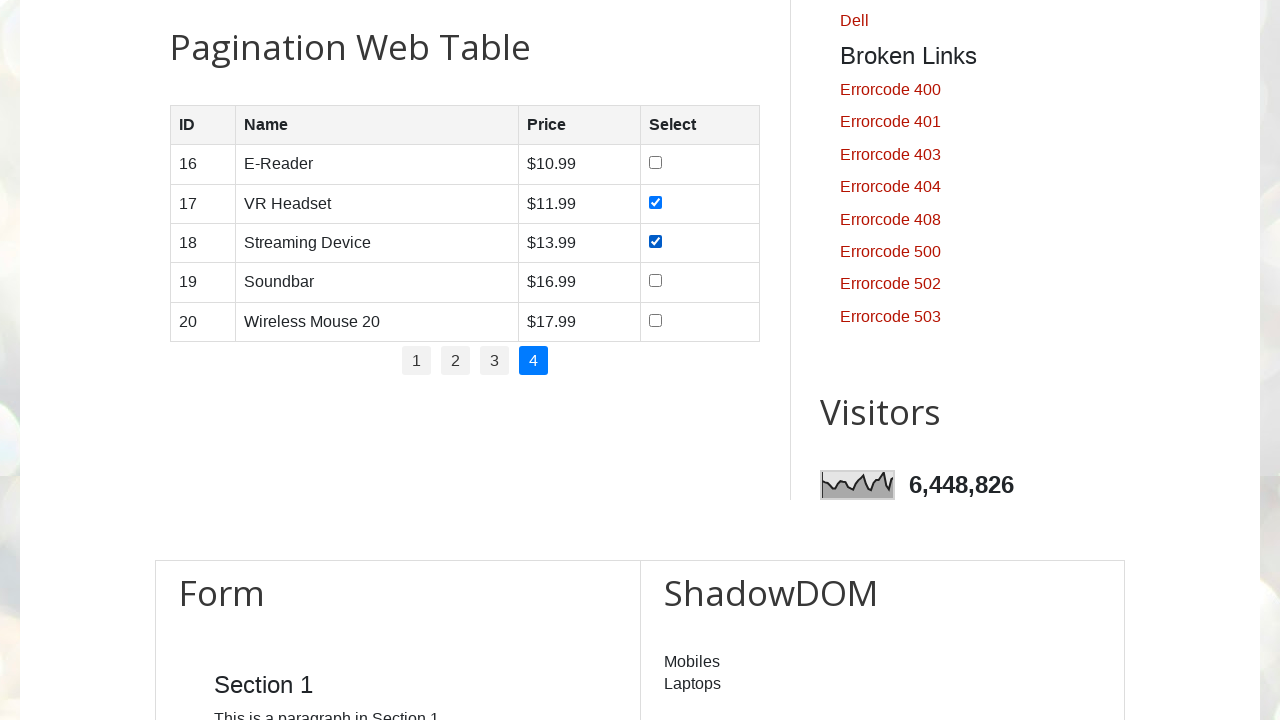

Waited before clicking checkbox on page 4, row 4
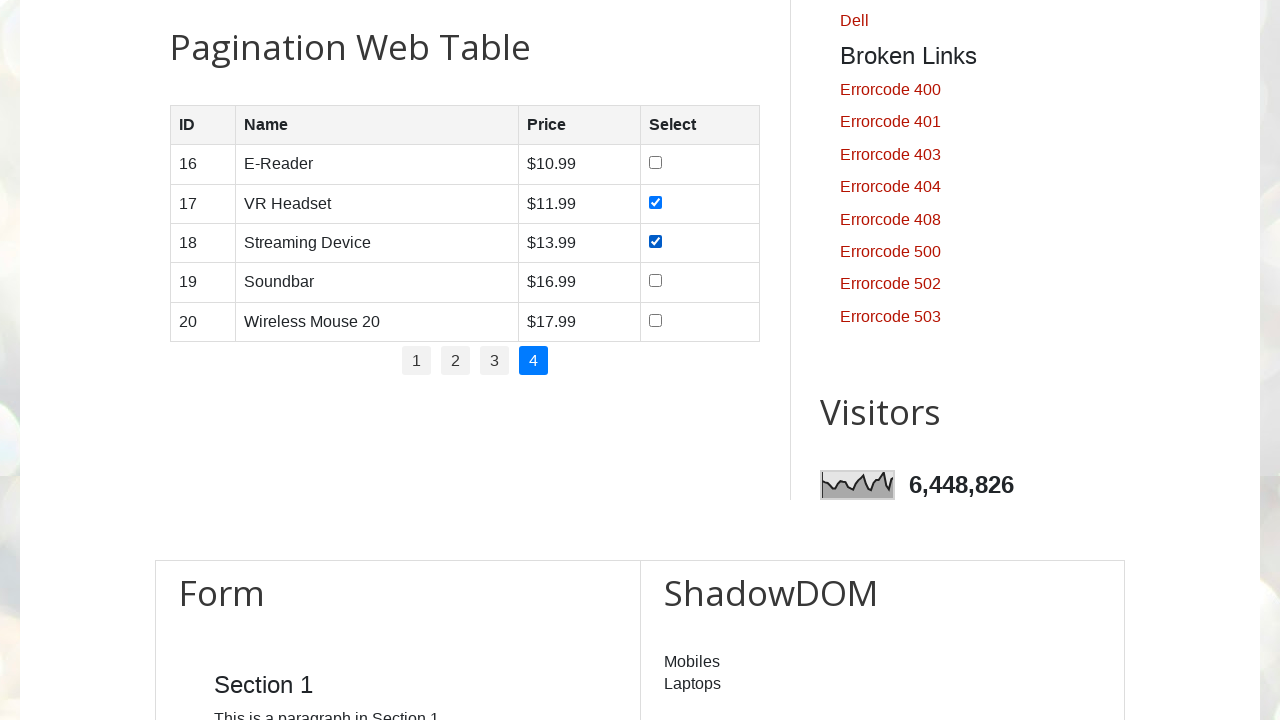

Clicked checkbox in column 4 on page 4, row 4 at (656, 281) on //div[@class='table-container']//tbody//tr[4]//td[4]//input
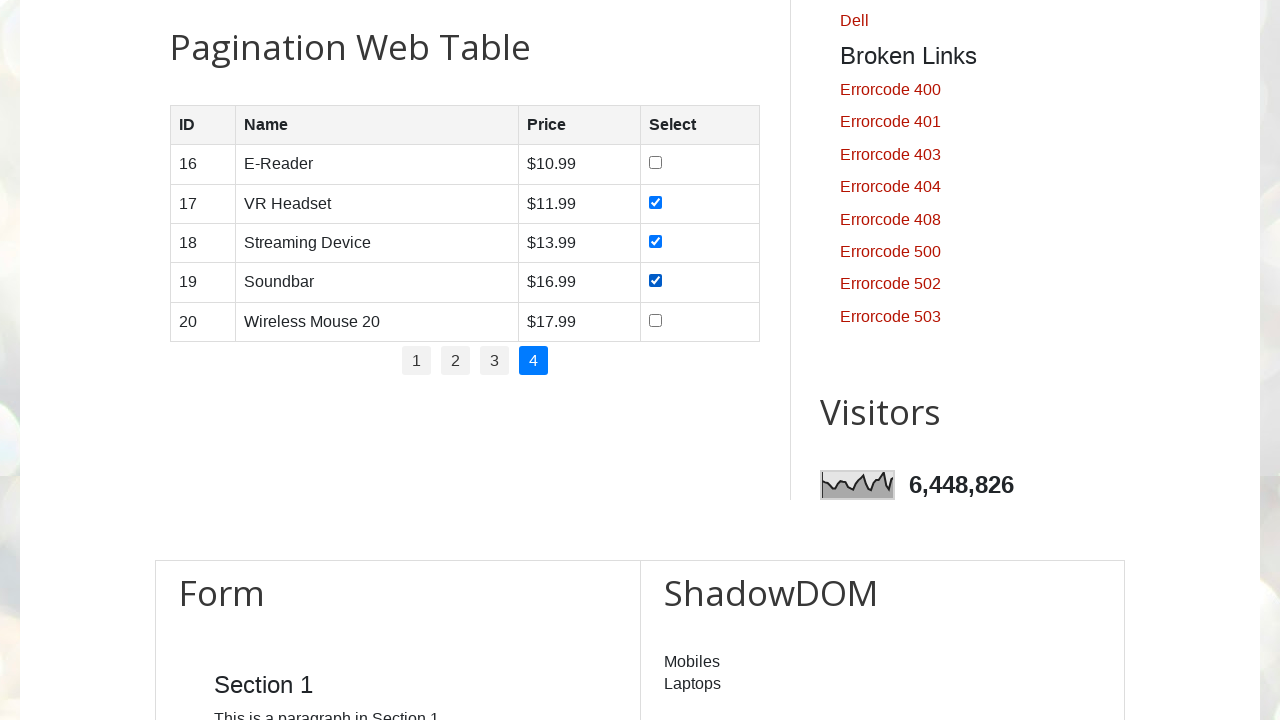

Waited before clicking checkbox on page 4, row 5
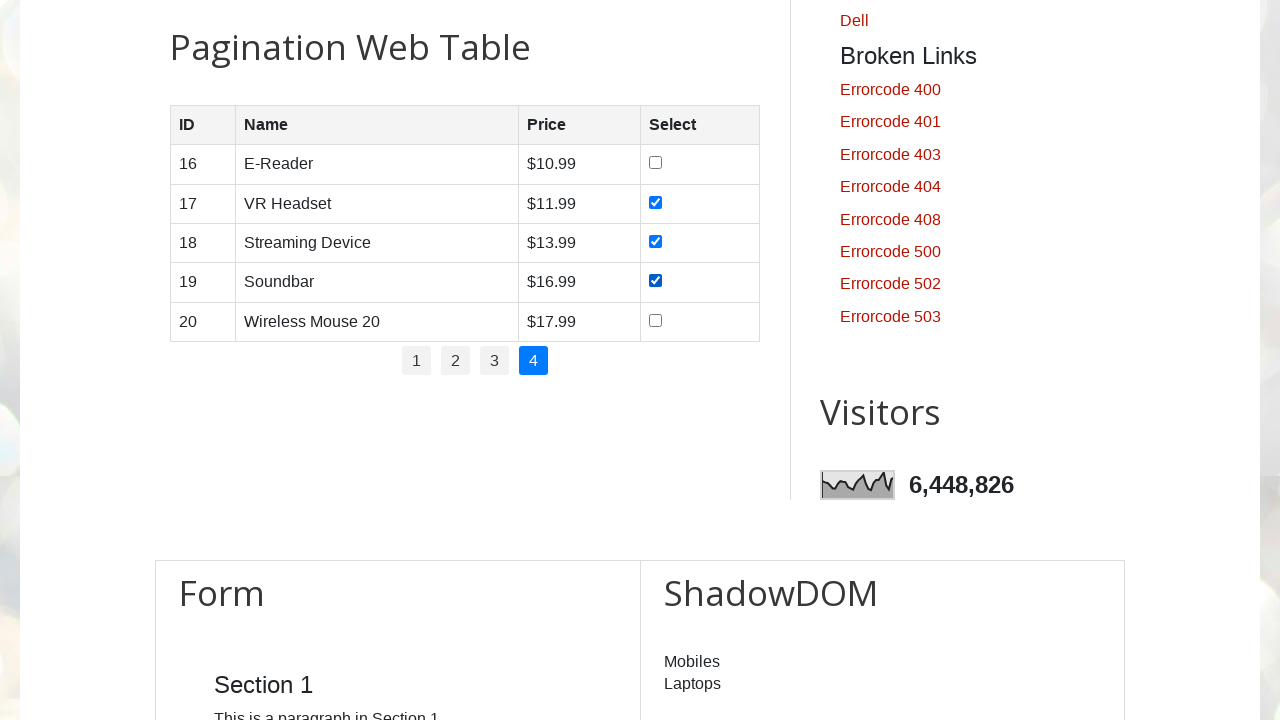

Clicked checkbox in column 4 on page 4, row 5 at (656, 320) on //div[@class='table-container']//tbody//tr[5]//td[4]//input
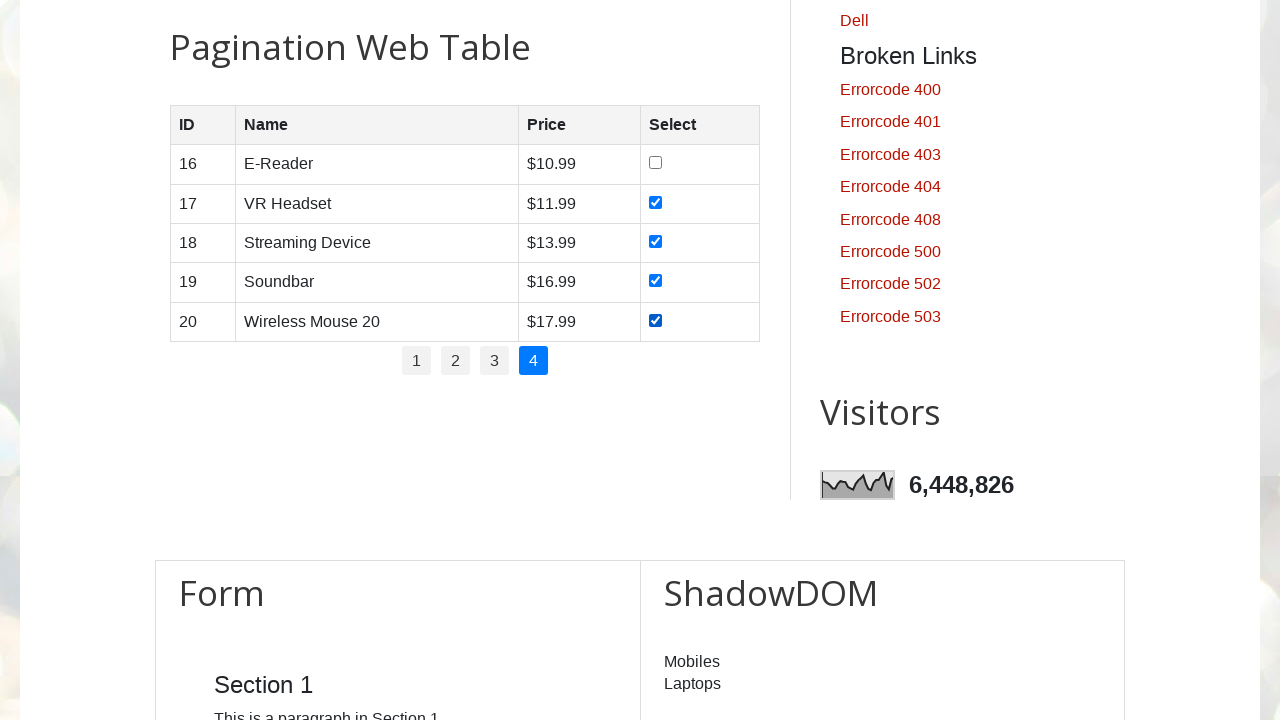

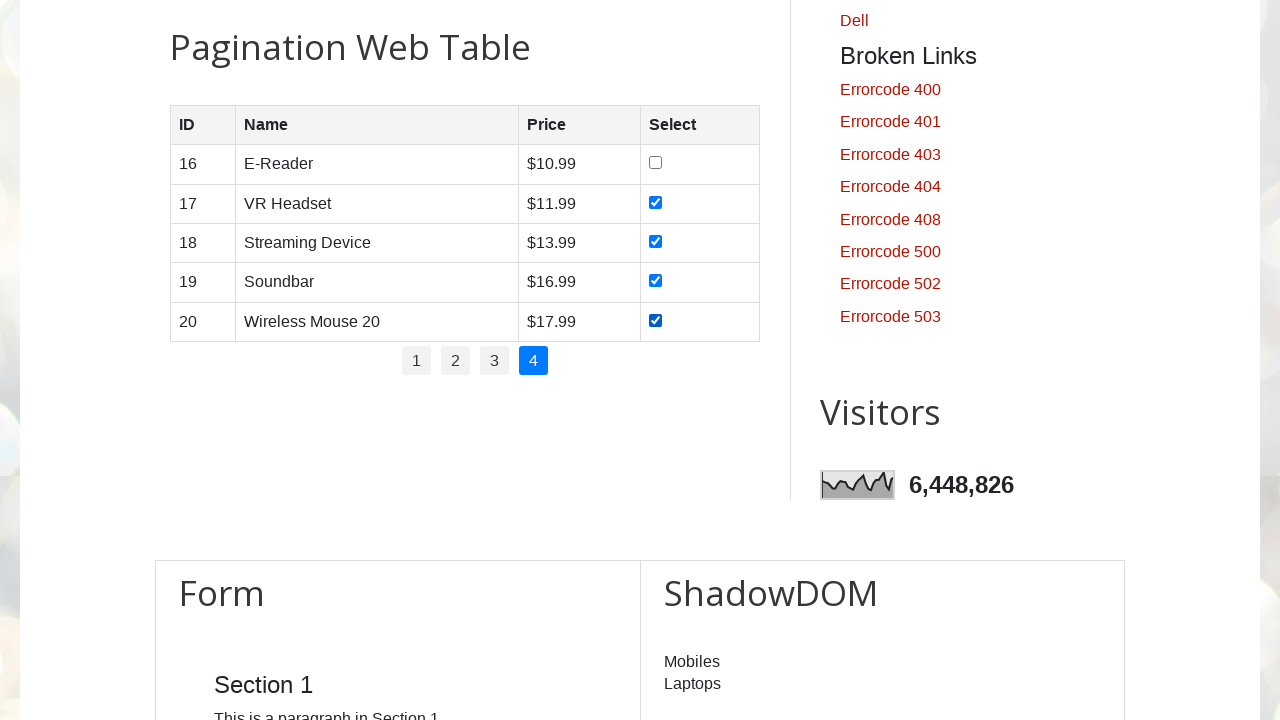